Tests double-click functionality on a button element that triggers a JavaScript function

Starting URL: https://testautomationpractice.blogspot.com/

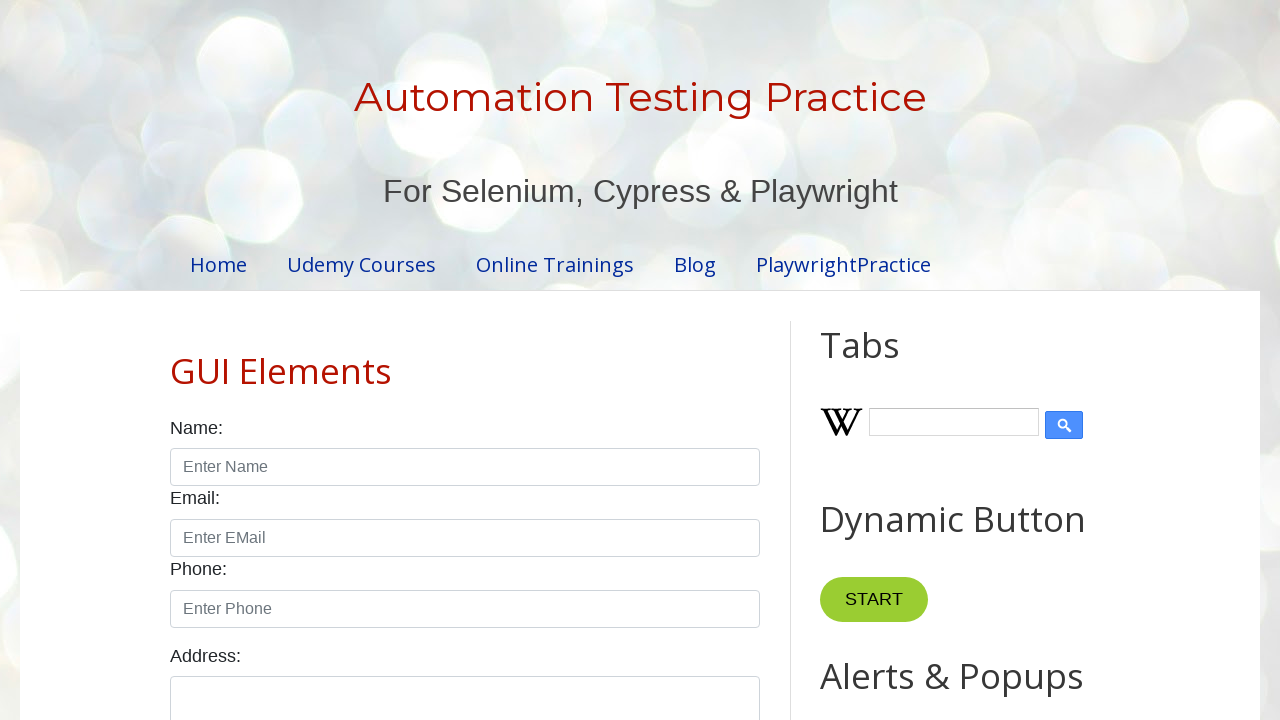

Double-clicked button element that triggers myFunction1() at (885, 360) on button[ondblclick='myFunction1()']
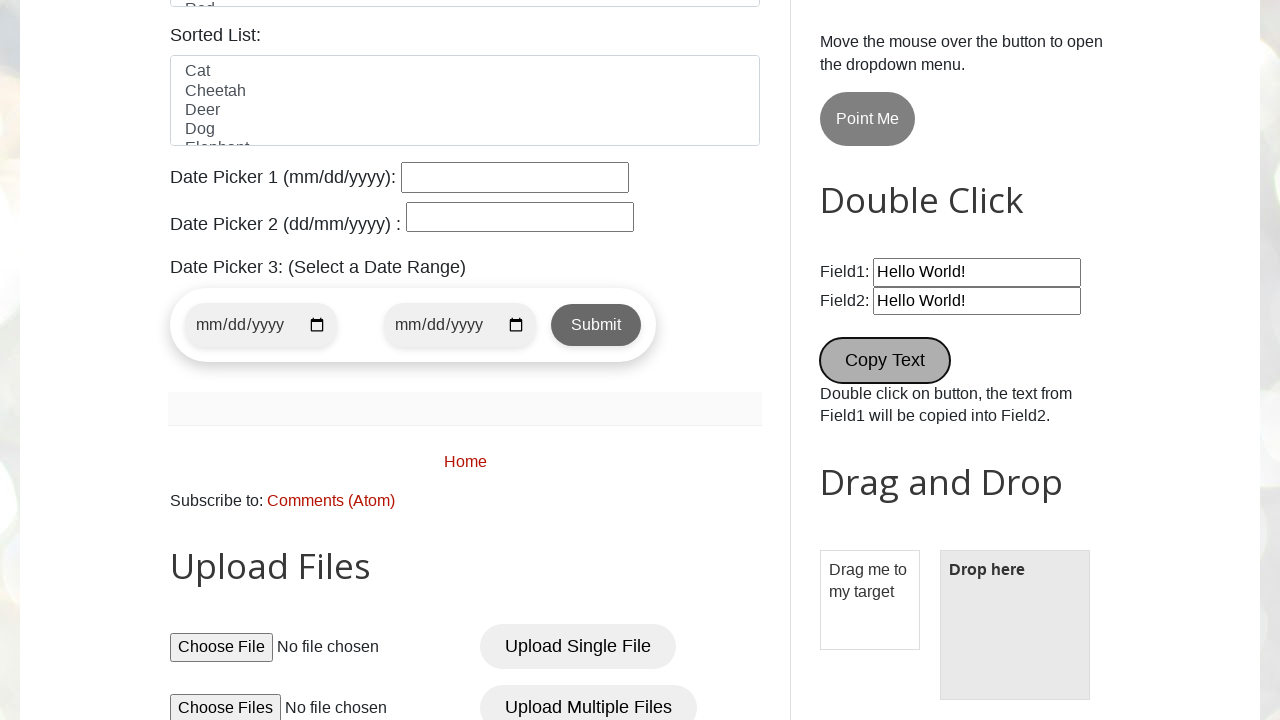

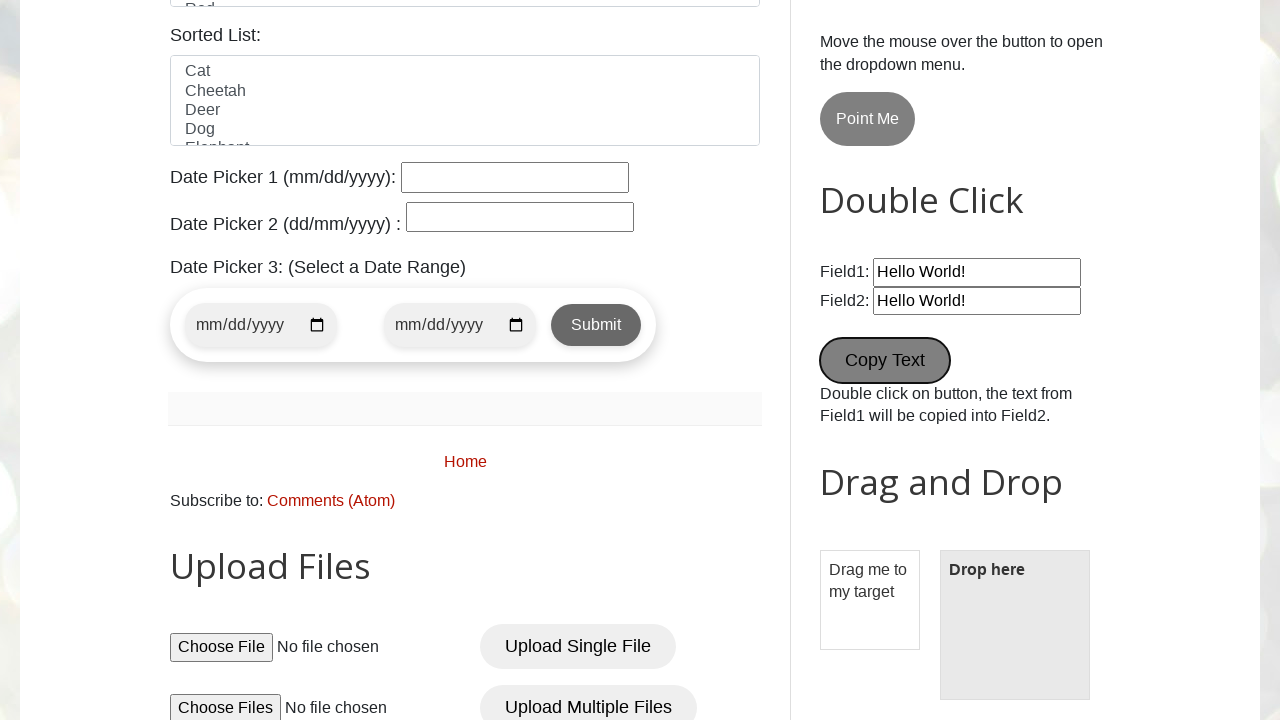